Navigates to a Selenium practice site and clicks on a confirm box element to test basic interaction functionality.

Starting URL: https://chandanachaitanya.github.io/selenium-practice-site/

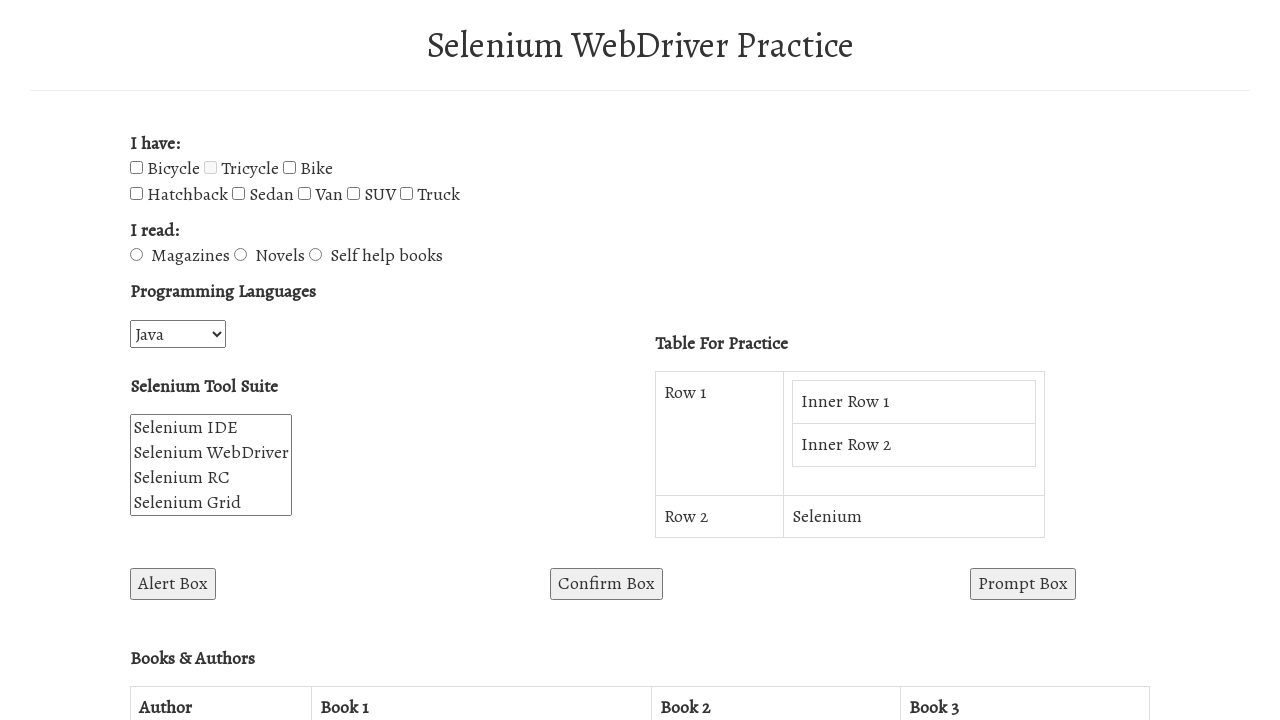

Clicked on the confirm box element to test interaction functionality at (606, 584) on #confirmBox
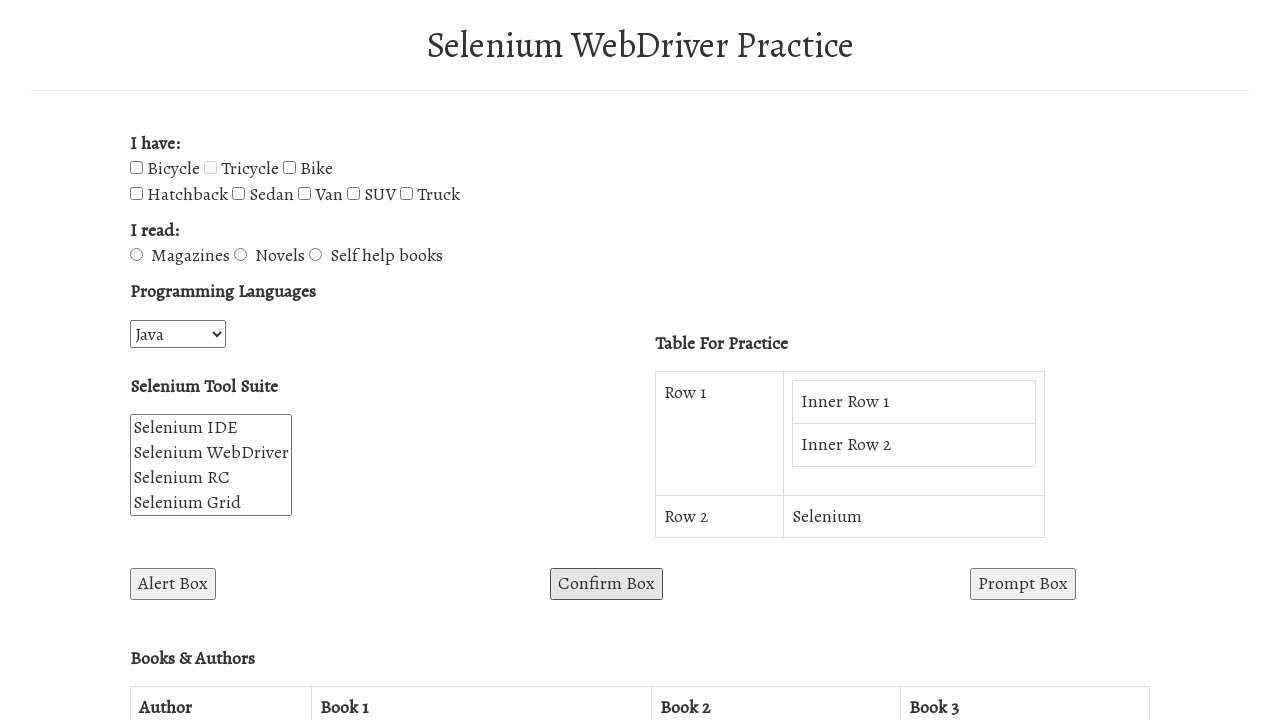

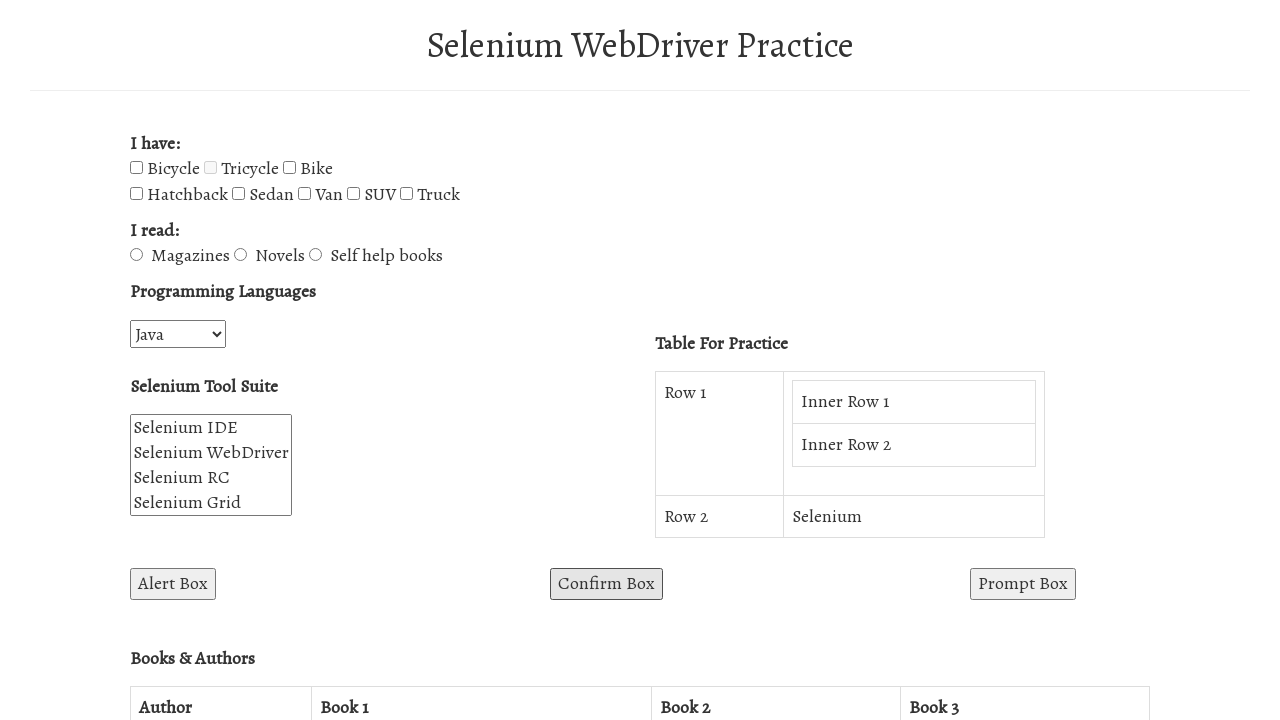